Tests radio button functionality by clicking three different radio buttons using different selector strategies (ID, CSS attribute, and XPath)

Starting URL: https://formy-project.herokuapp.com/radiobutton

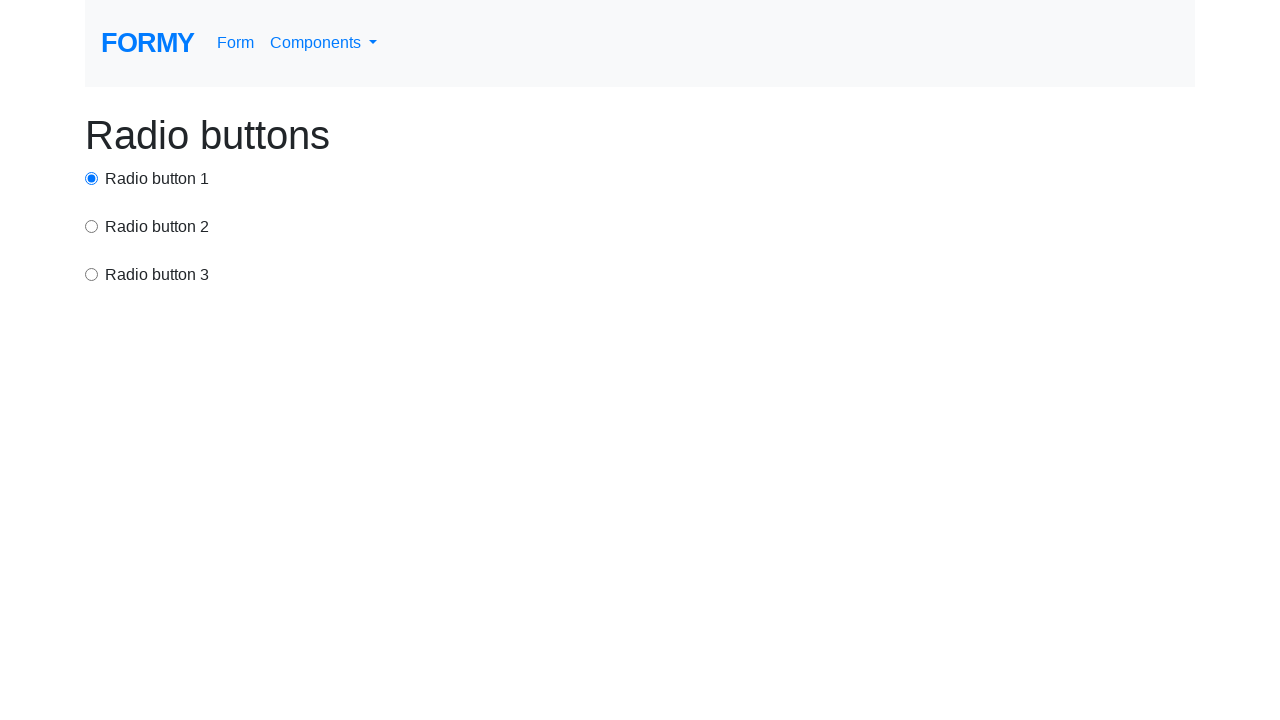

Clicked first radio button using ID selector at (92, 178) on #radio-button-1
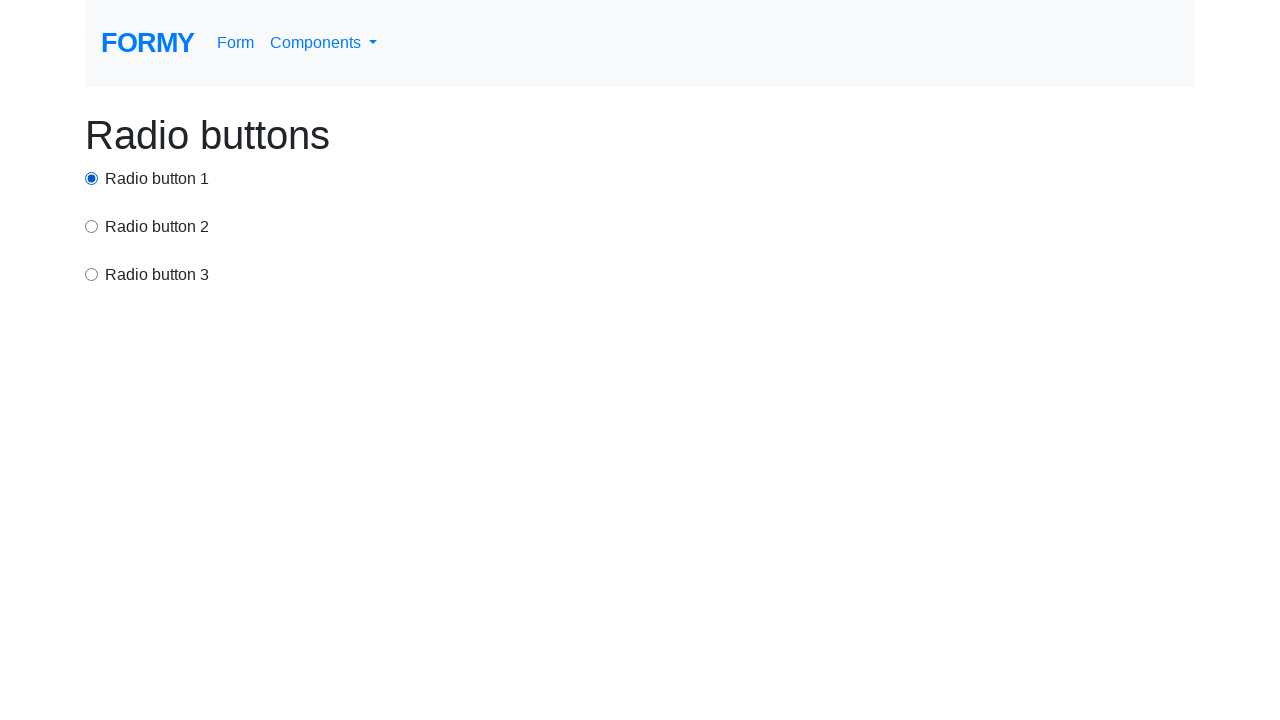

Clicked second radio button using CSS attribute selector at (92, 226) on input[value='option2']
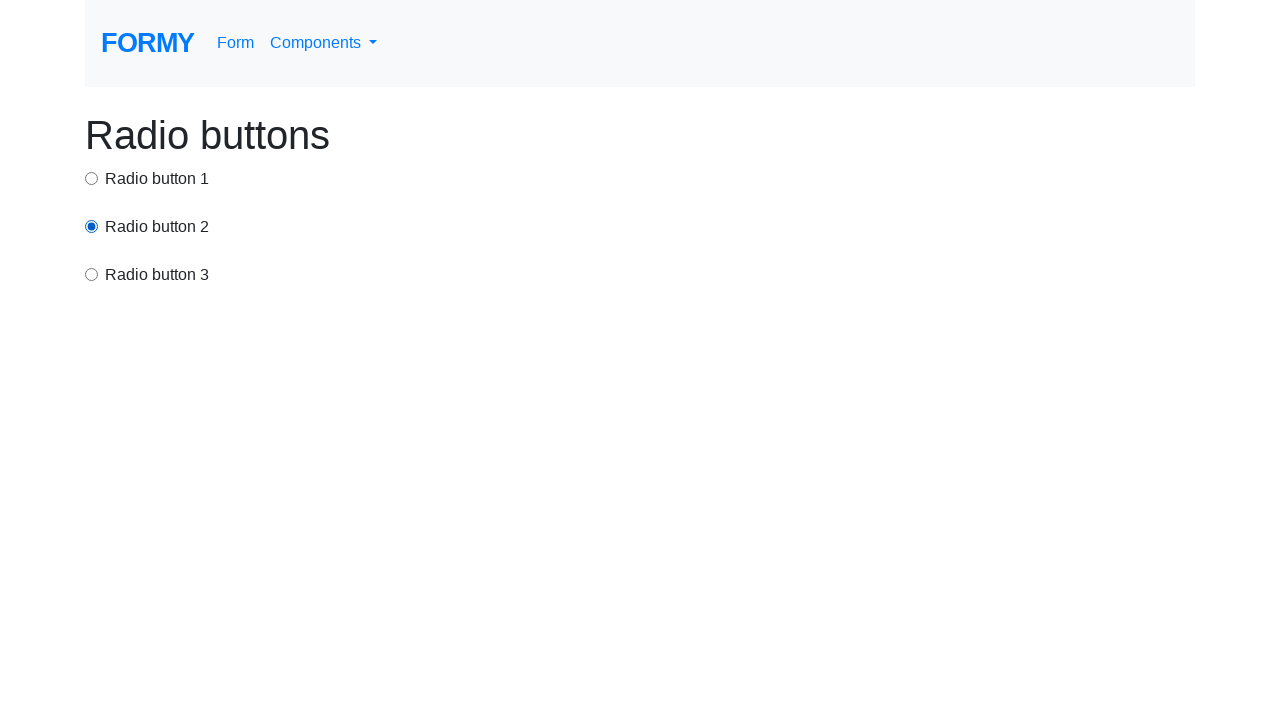

Clicked third radio button using XPath selector at (92, 274) on xpath=/html/body/div/div[3]/input
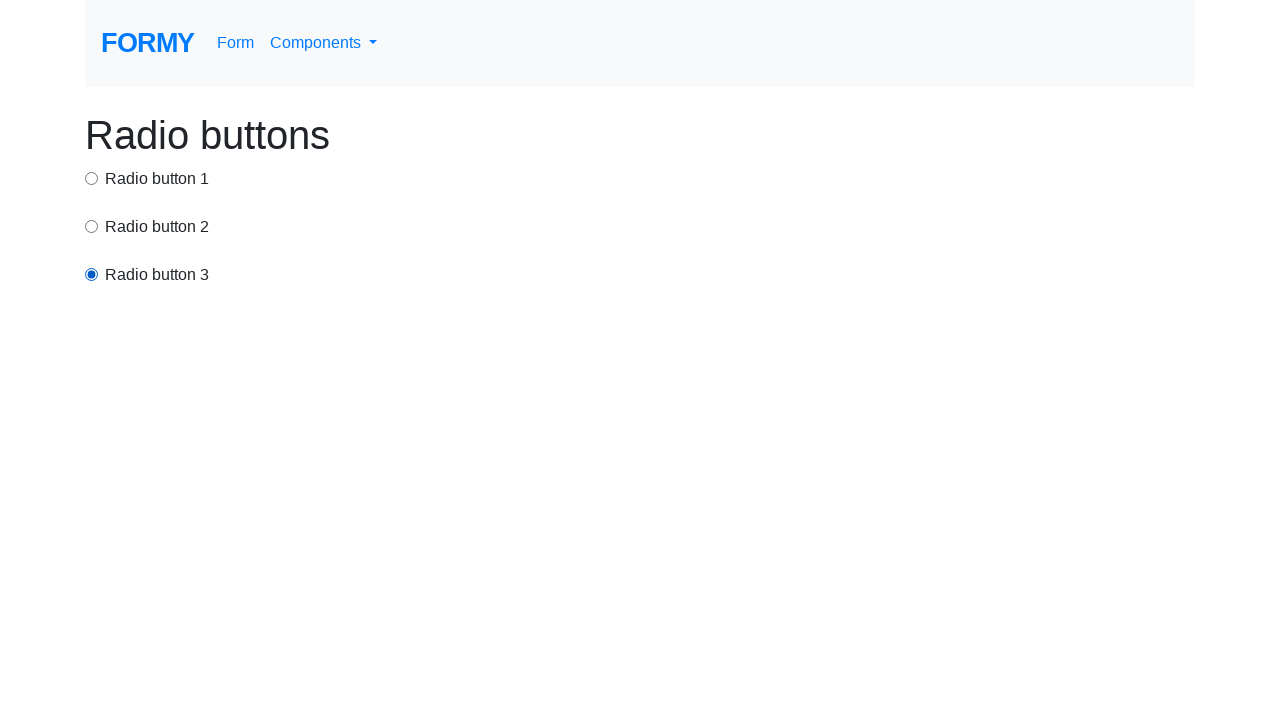

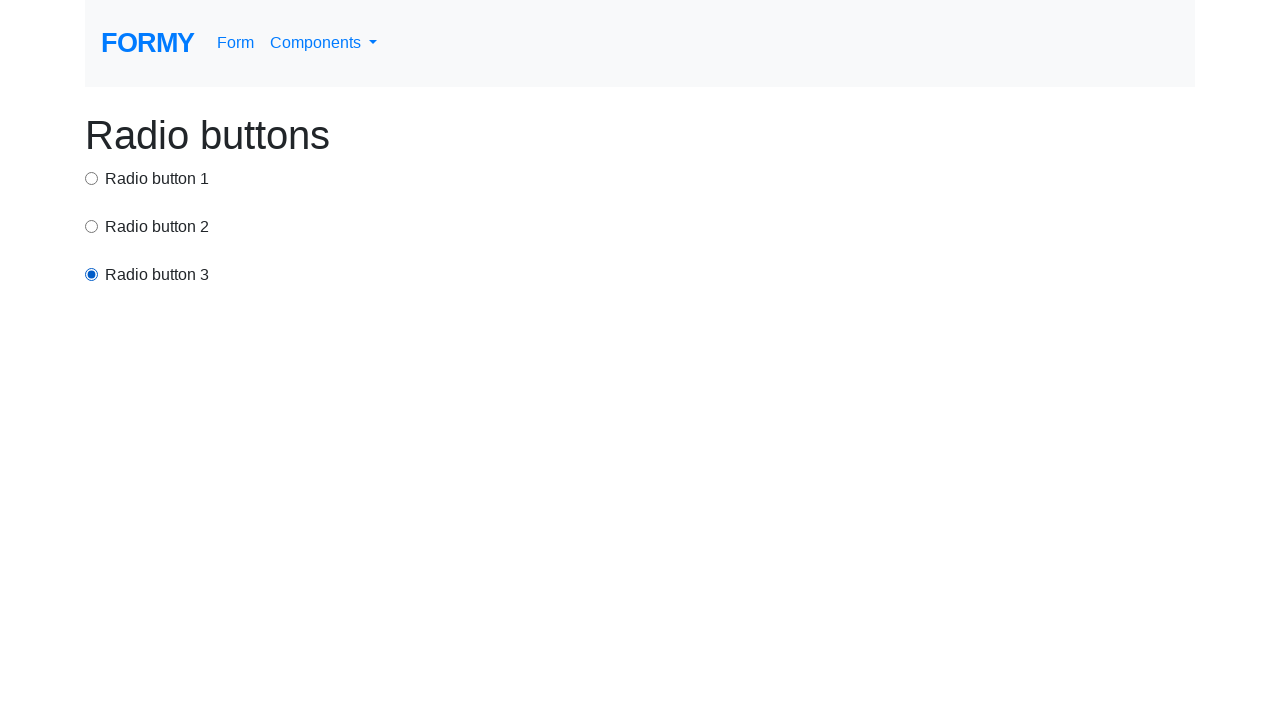